Tests an e-commerce flow by searching for products, adding them to cart, and applying a promo code at checkout

Starting URL: https://rahulshettyacademy.com/seleniumPractise/

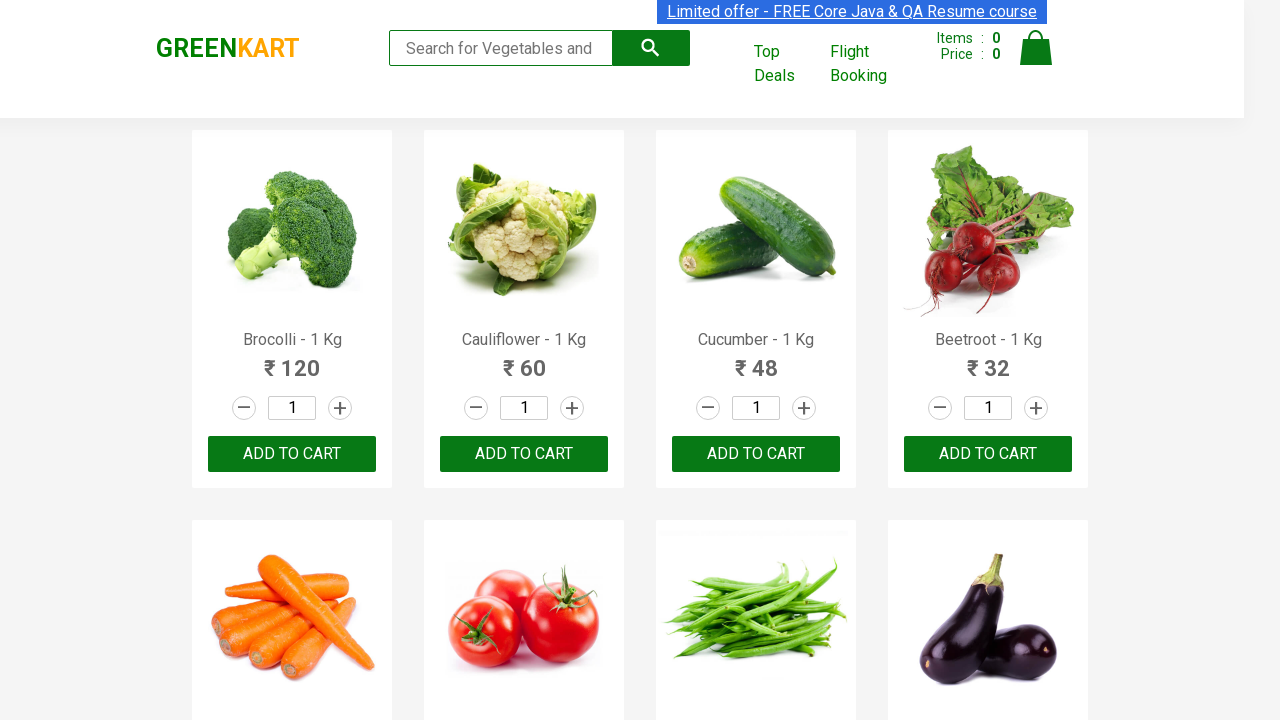

Filled search field with 'ber' to filter products on //input[@type='search']
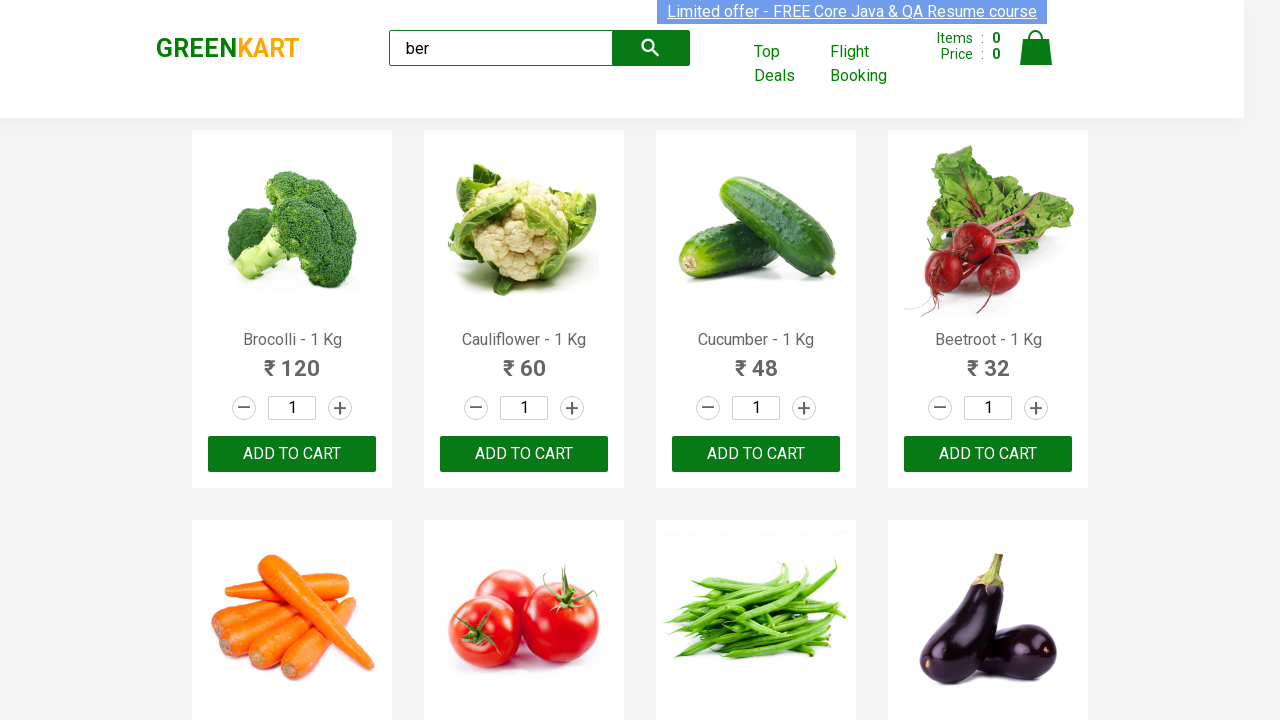

Waited 4 seconds for search results to load
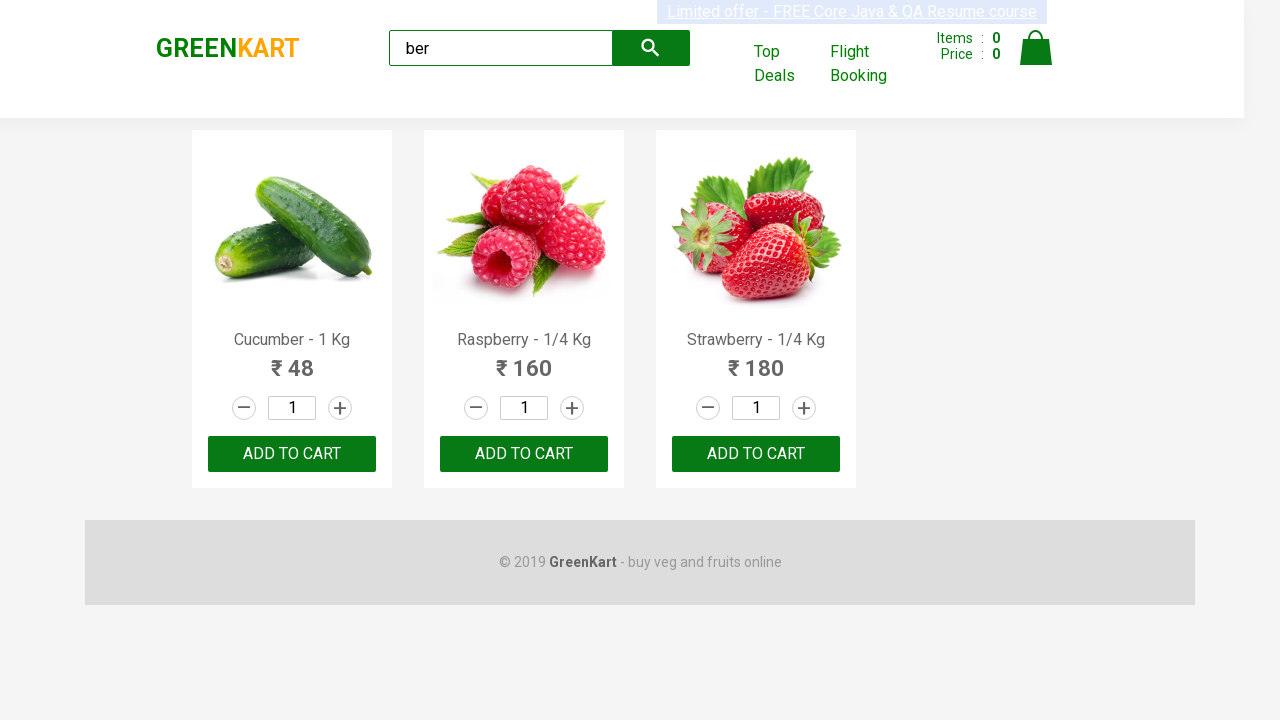

Located all 'Add to Cart' buttons for filtered products
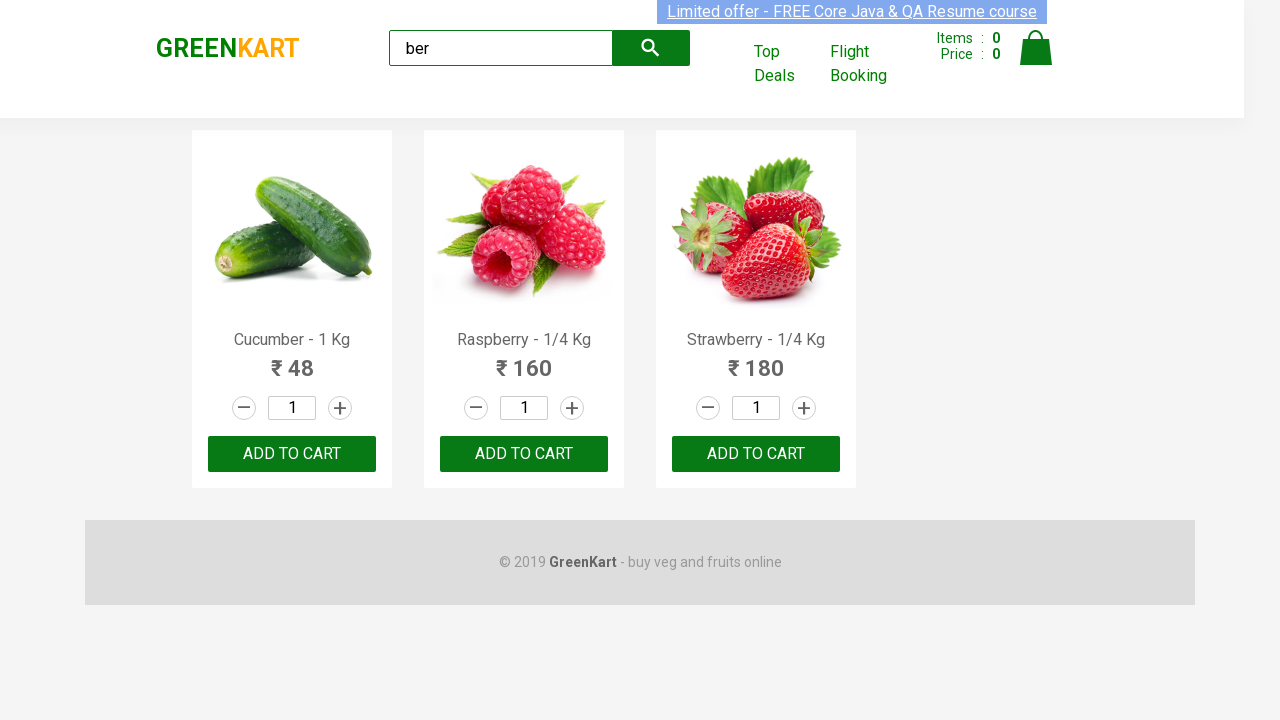

Clicked 'Add to Cart' button for a product at (292, 454) on xpath=//div[@class='product-action']/button >> nth=0
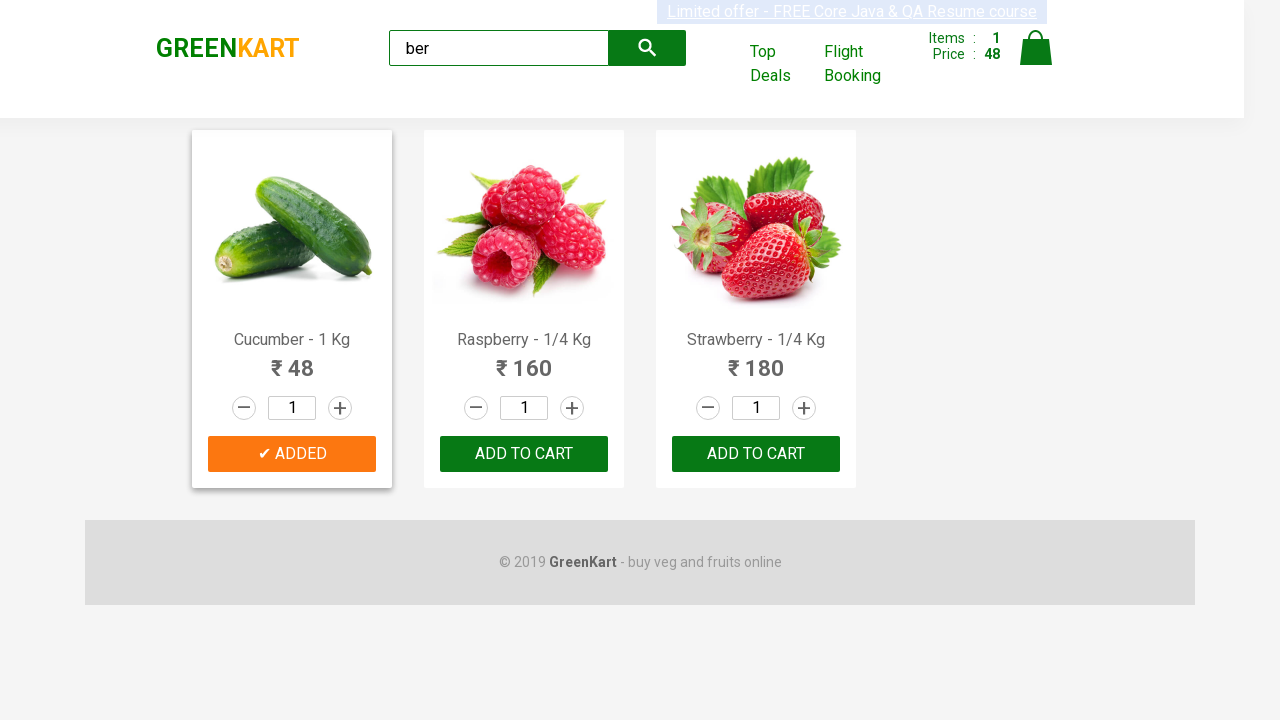

Clicked 'Add to Cart' button for a product at (524, 454) on xpath=//div[@class='product-action']/button >> nth=1
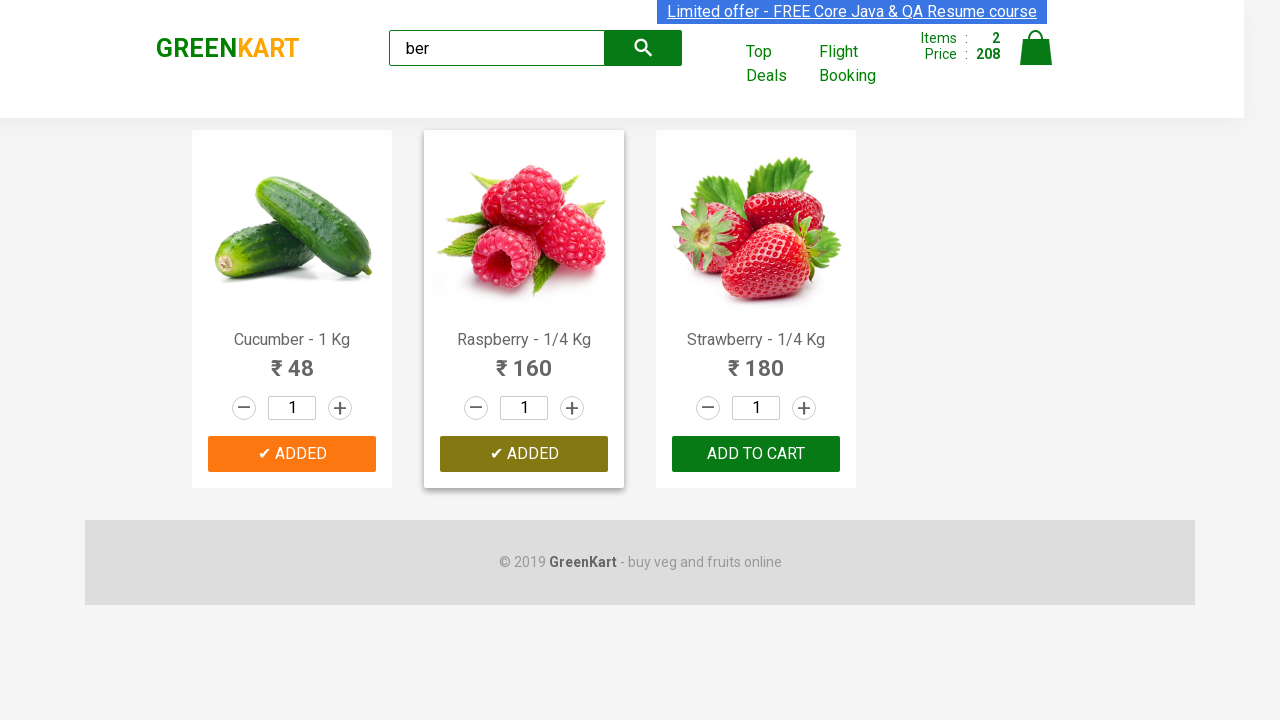

Clicked 'Add to Cart' button for a product at (756, 454) on xpath=//div[@class='product-action']/button >> nth=2
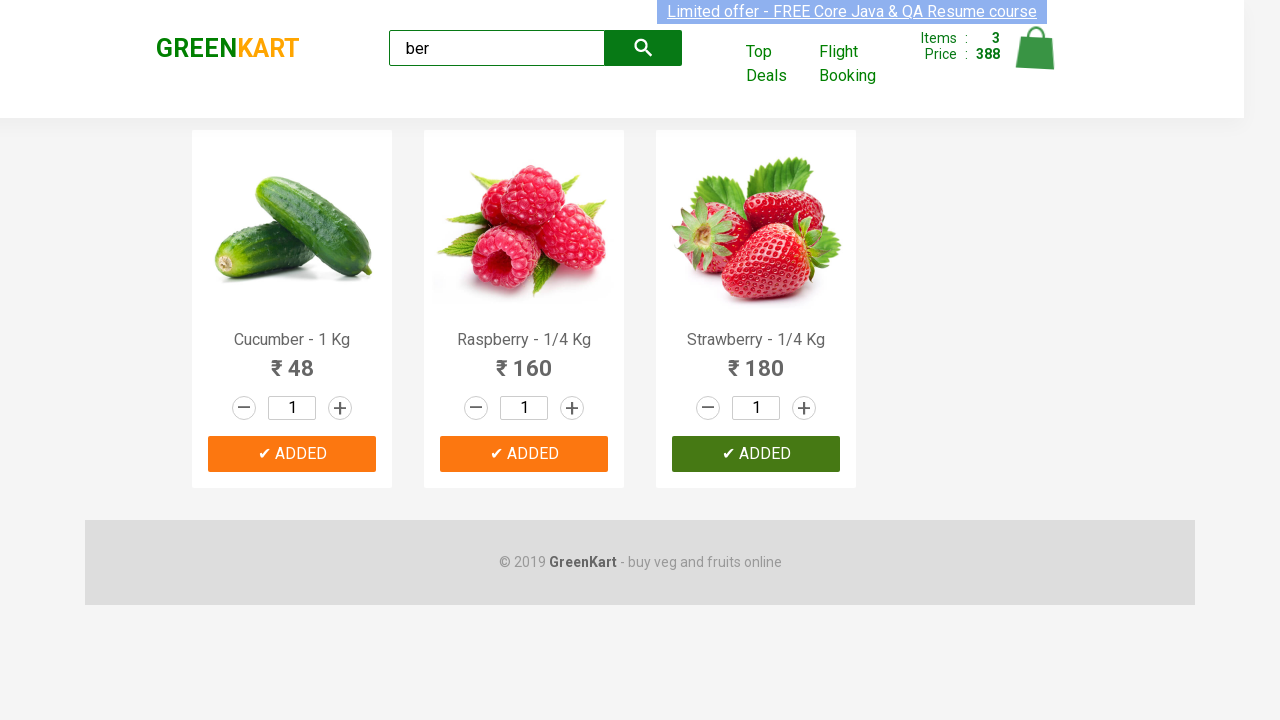

Clicked on cart icon to view cart at (1036, 48) on img[alt='Cart']
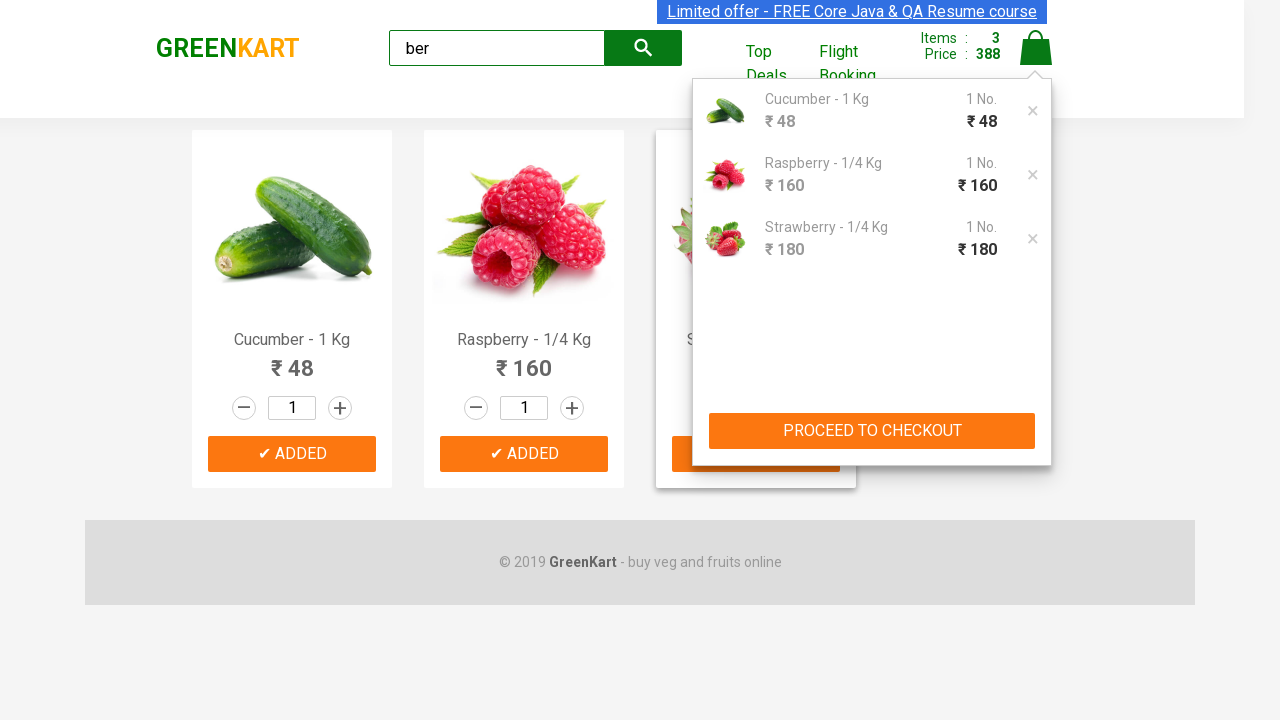

Clicked 'PROCEED TO CHECKOUT' button at (872, 431) on xpath=//button[text()='PROCEED TO CHECKOUT']
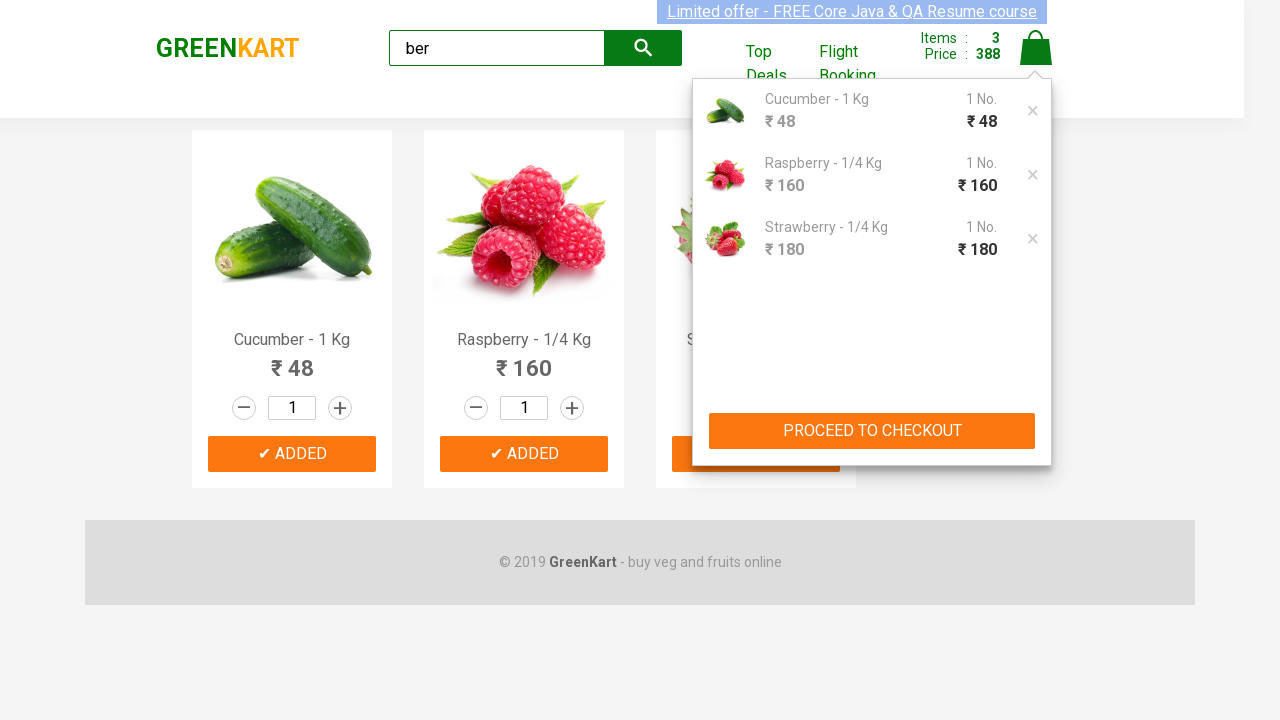

Entered promo code 'rahulshettyacademy' on .promoCode
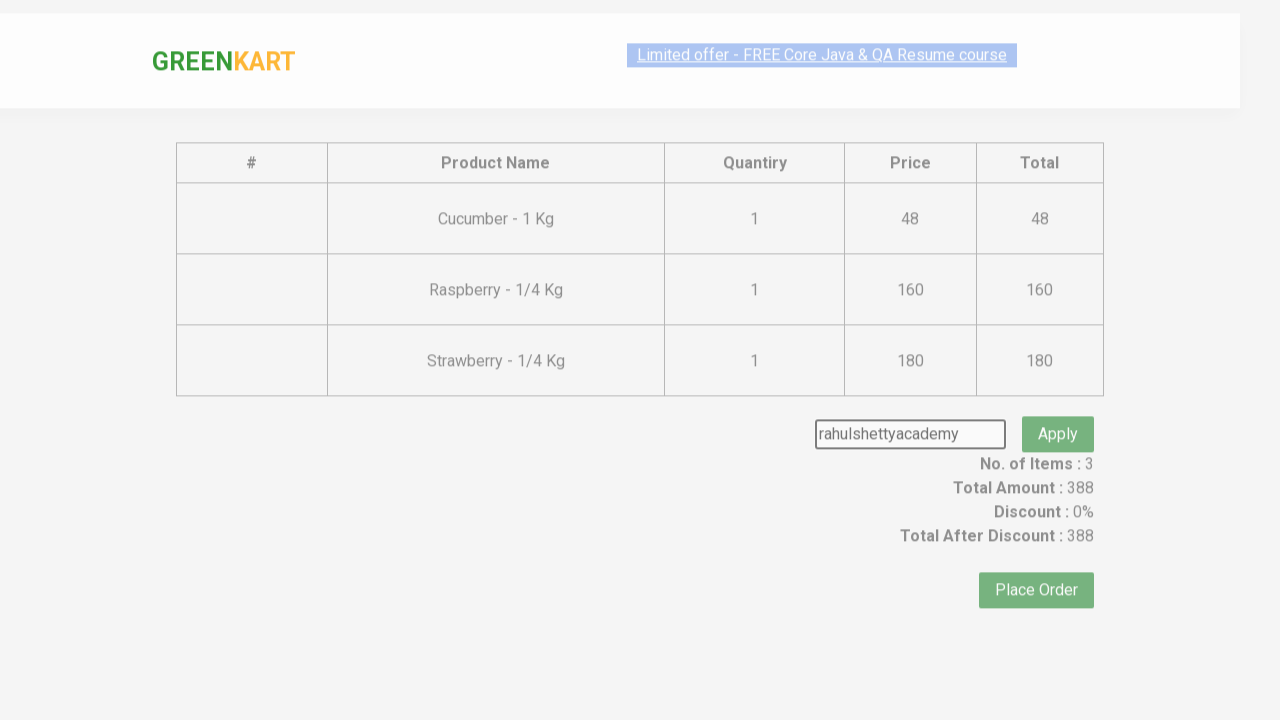

Clicked button to apply promo code at (1058, 406) on .promoBtn
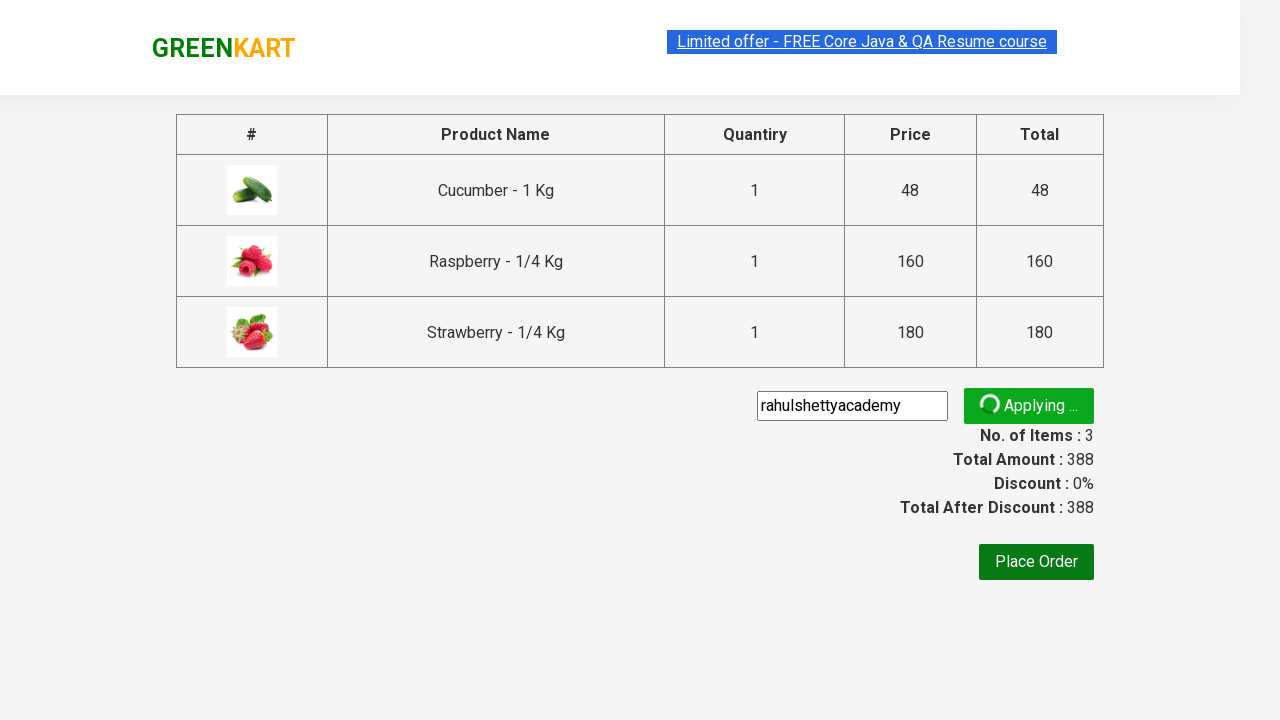

Promo code validation message appeared
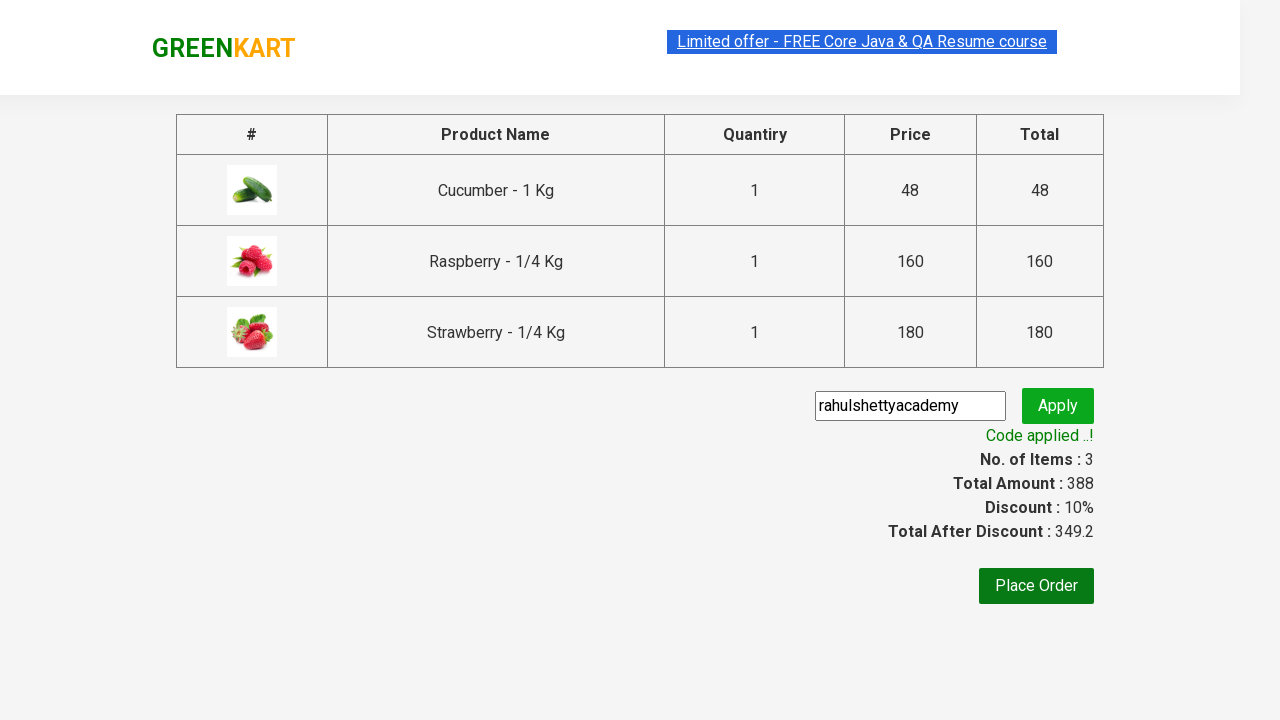

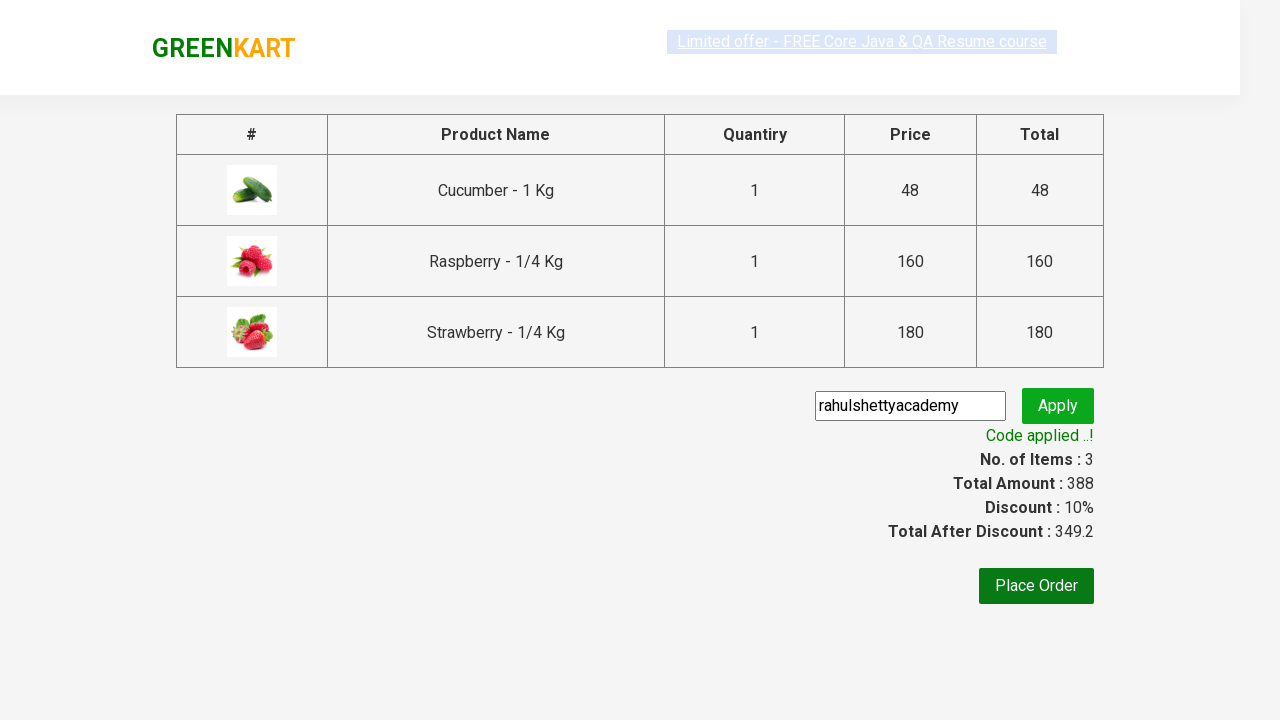